Tests hover functionality by hovering over the first avatar and verifying that additional user information caption appears on the page.

Starting URL: http://the-internet.herokuapp.com/hovers

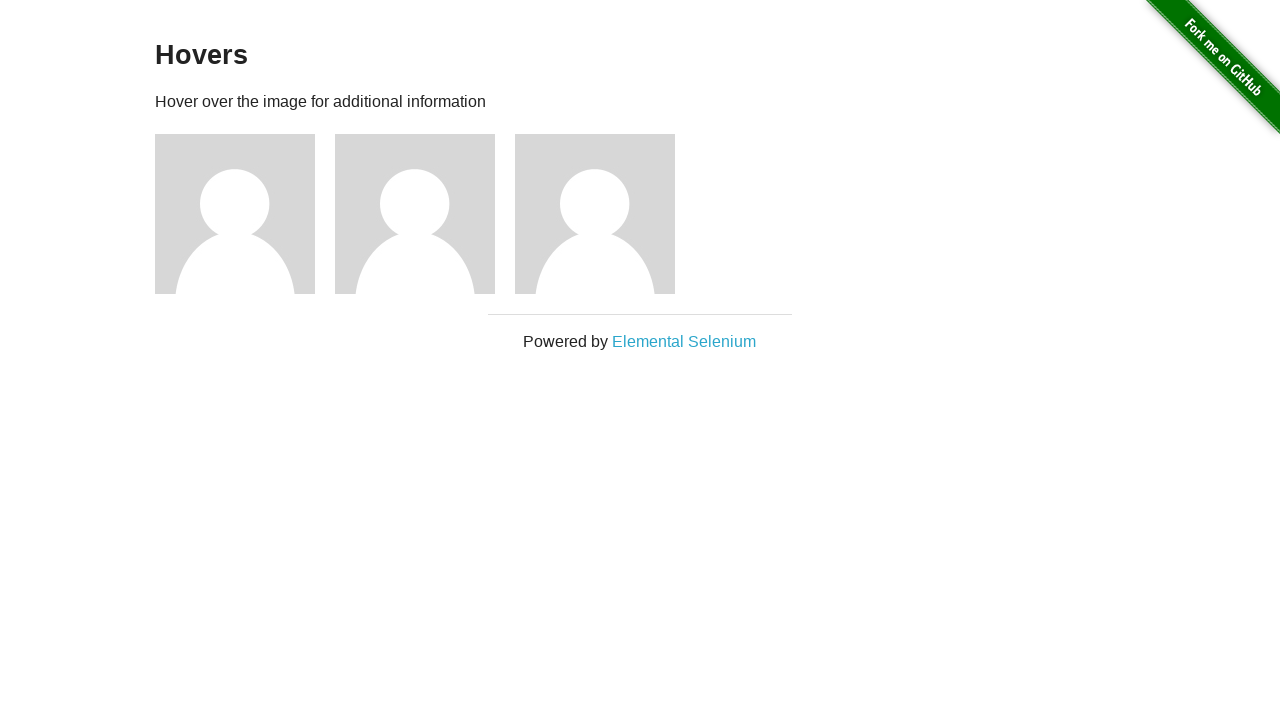

Hovered over the first avatar element at (245, 214) on .figure >> nth=0
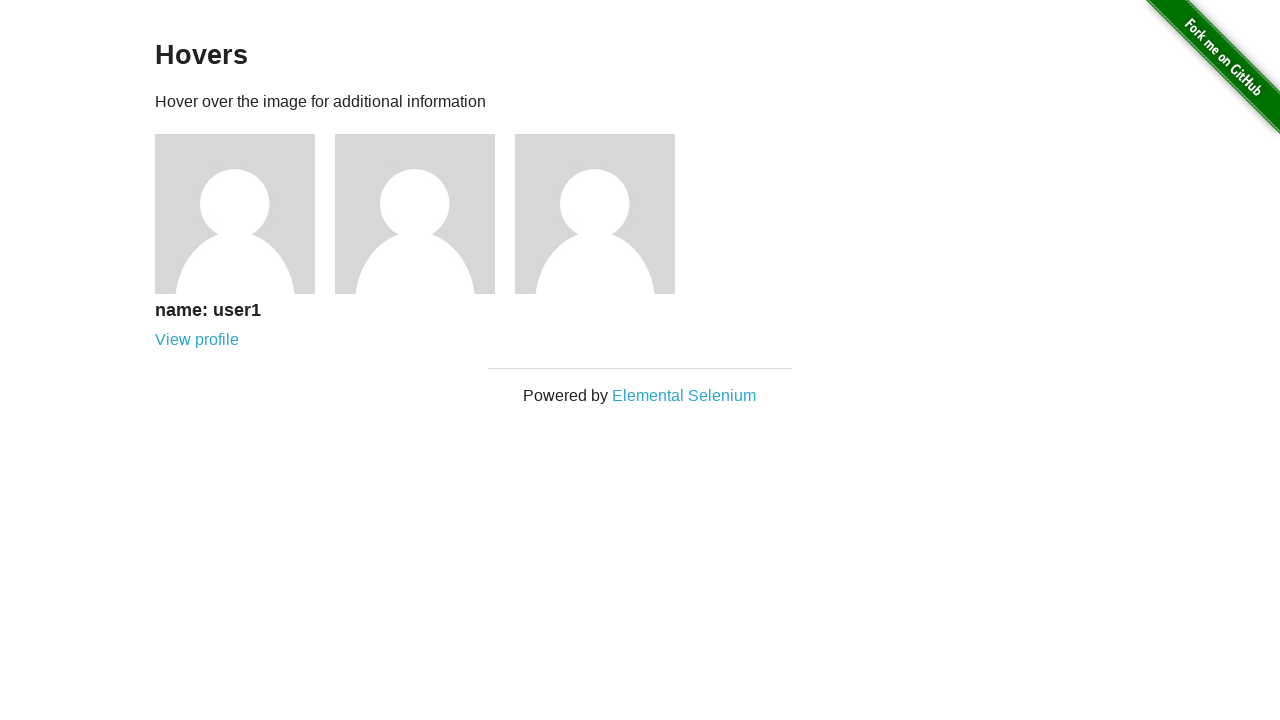

Verified that user information caption is visible after hovering
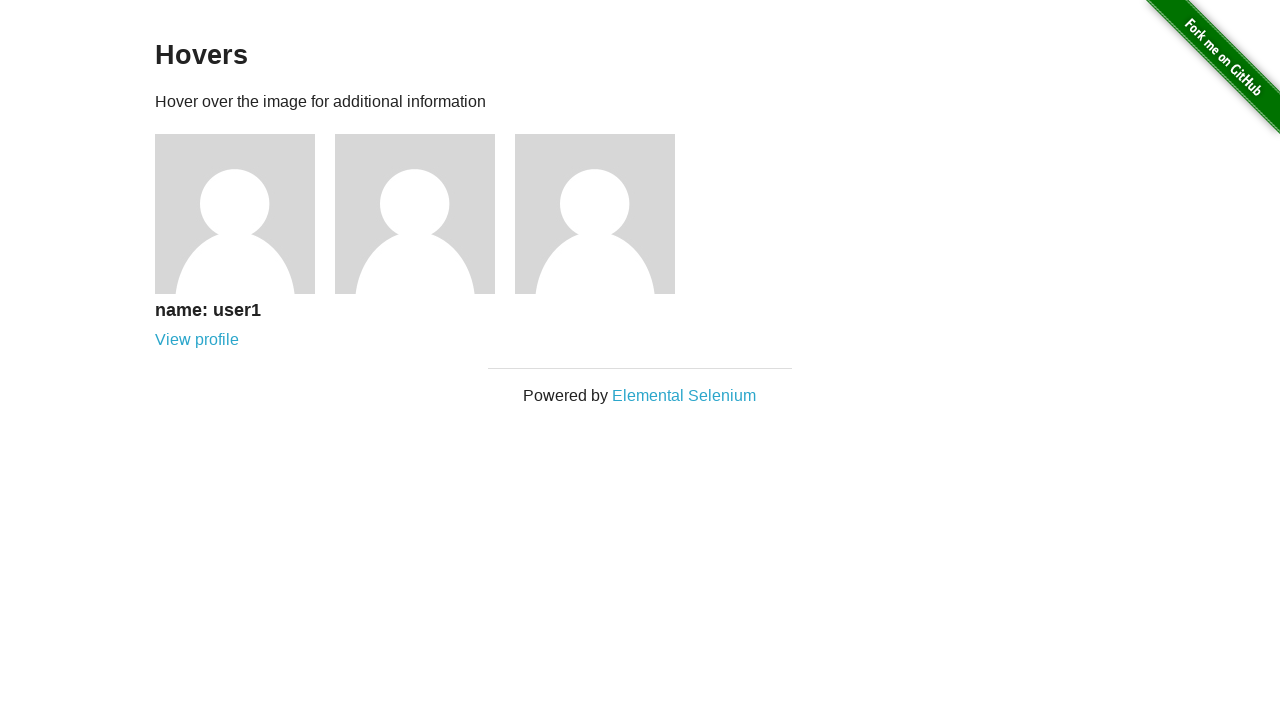

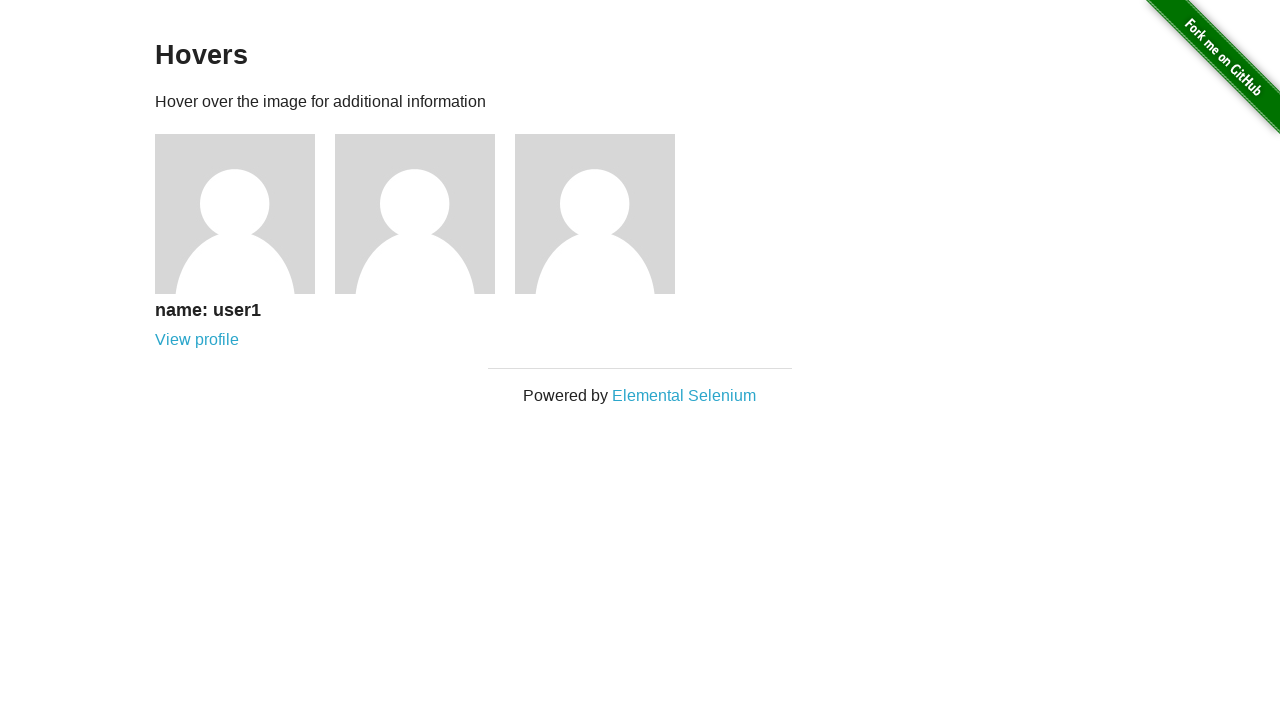